Verifies that the Walmart homepage title contains the word "Save"

Starting URL: https://www.walmart.com/

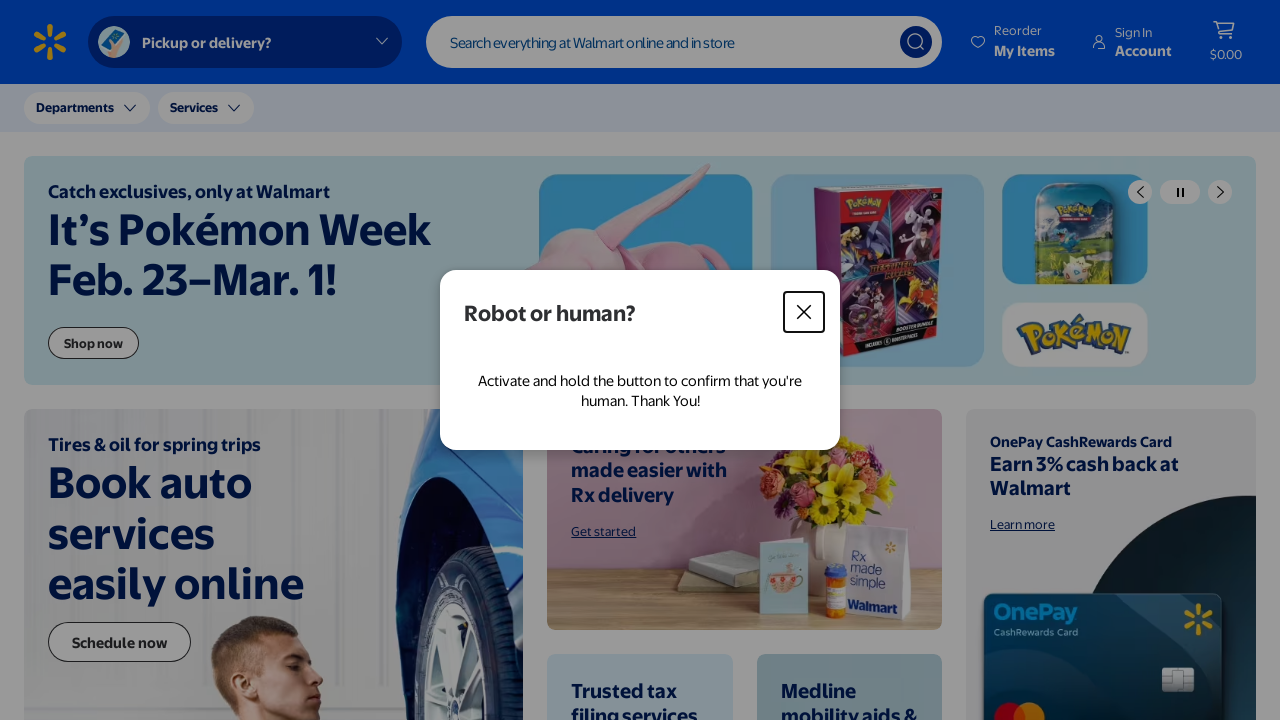

Retrieved page title from Walmart homepage
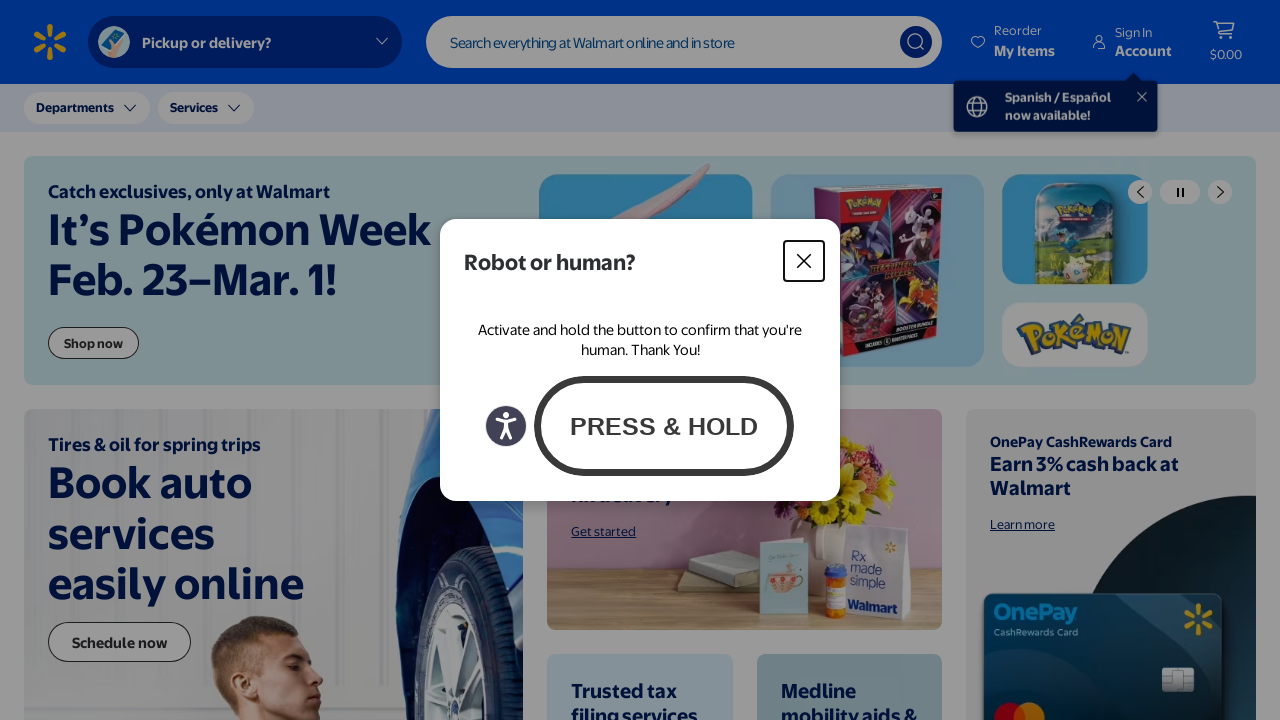

Verified that page title contains 'Save'
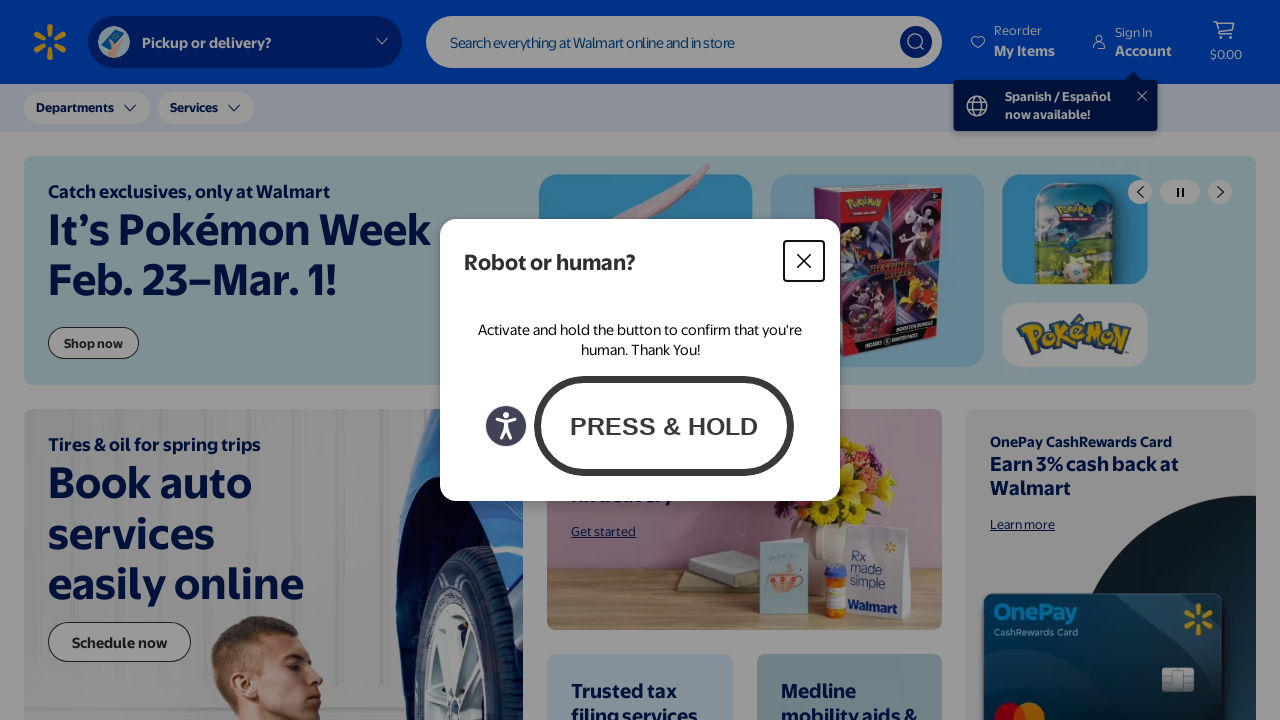

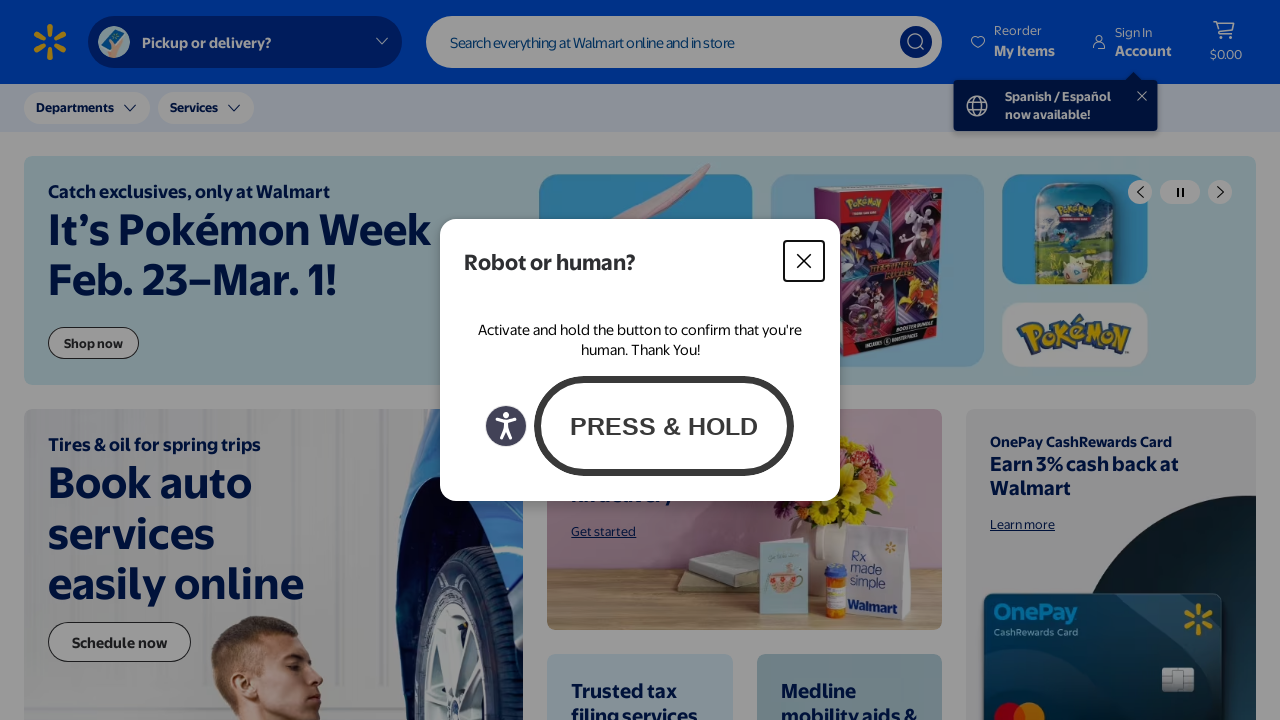